Tests click and hold functionality to select a continuous block of items from 1 to 16 in a selectable list

Starting URL: https://automationfc.github.io/jquery-selectable/

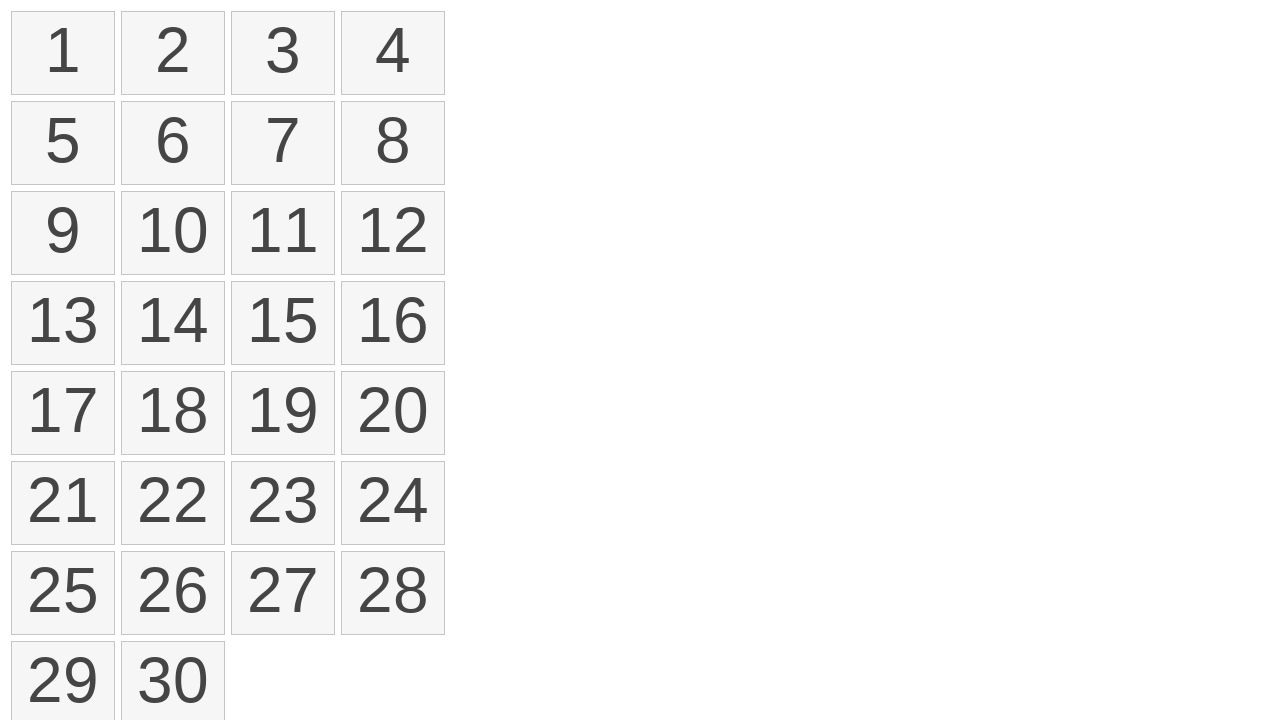

Retrieved all selectable list items
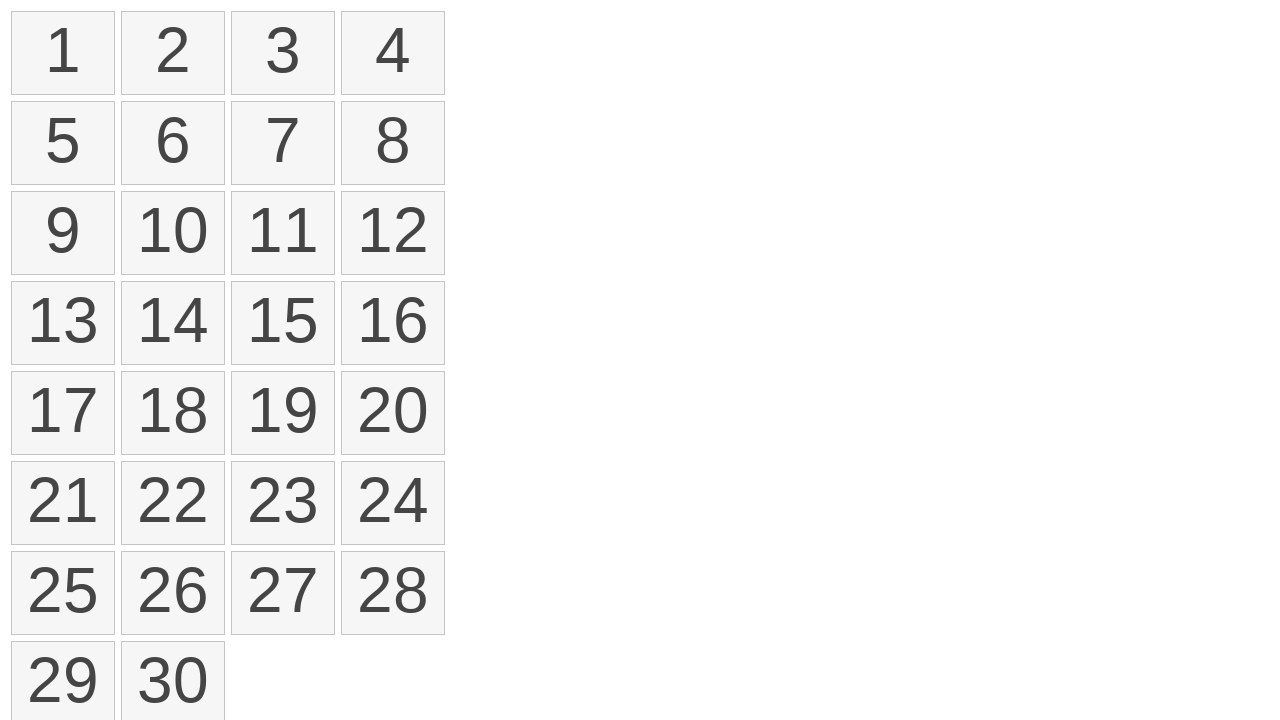

Hovered over the first item (1) in the selectable list at (63, 53) on ol#selectable>li >> nth=0
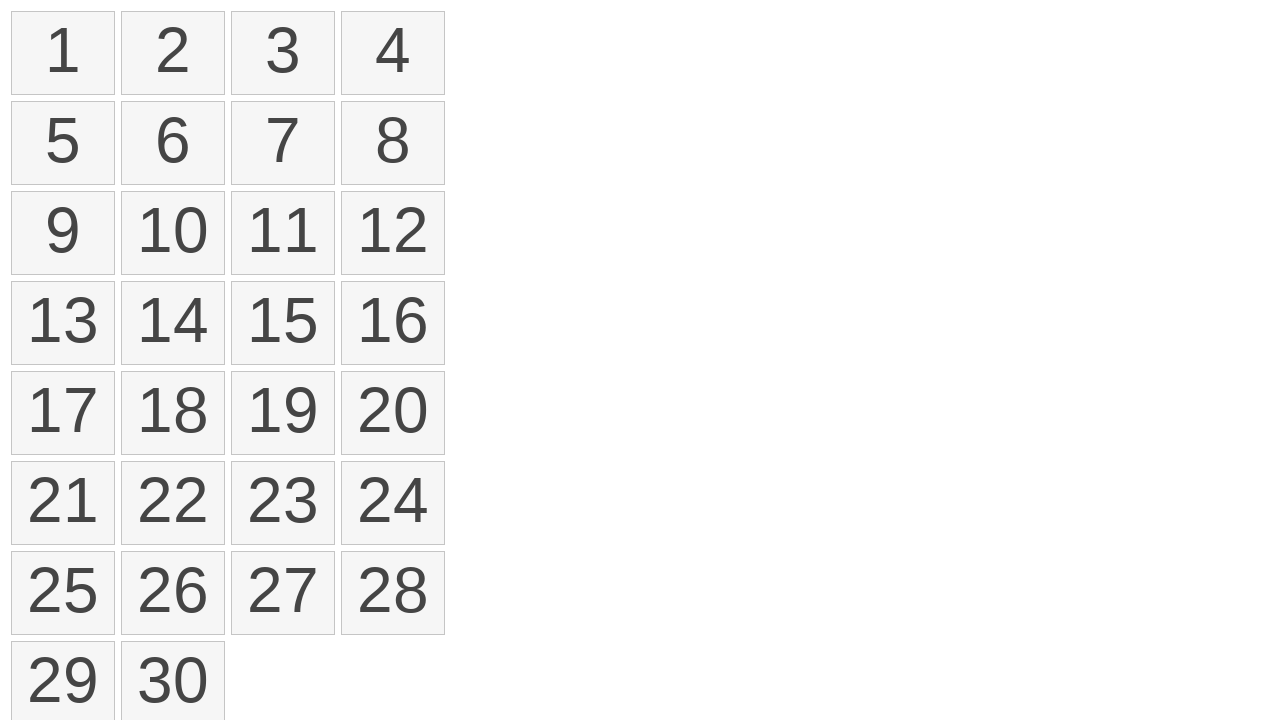

Pressed and held mouse button down on first item at (63, 53)
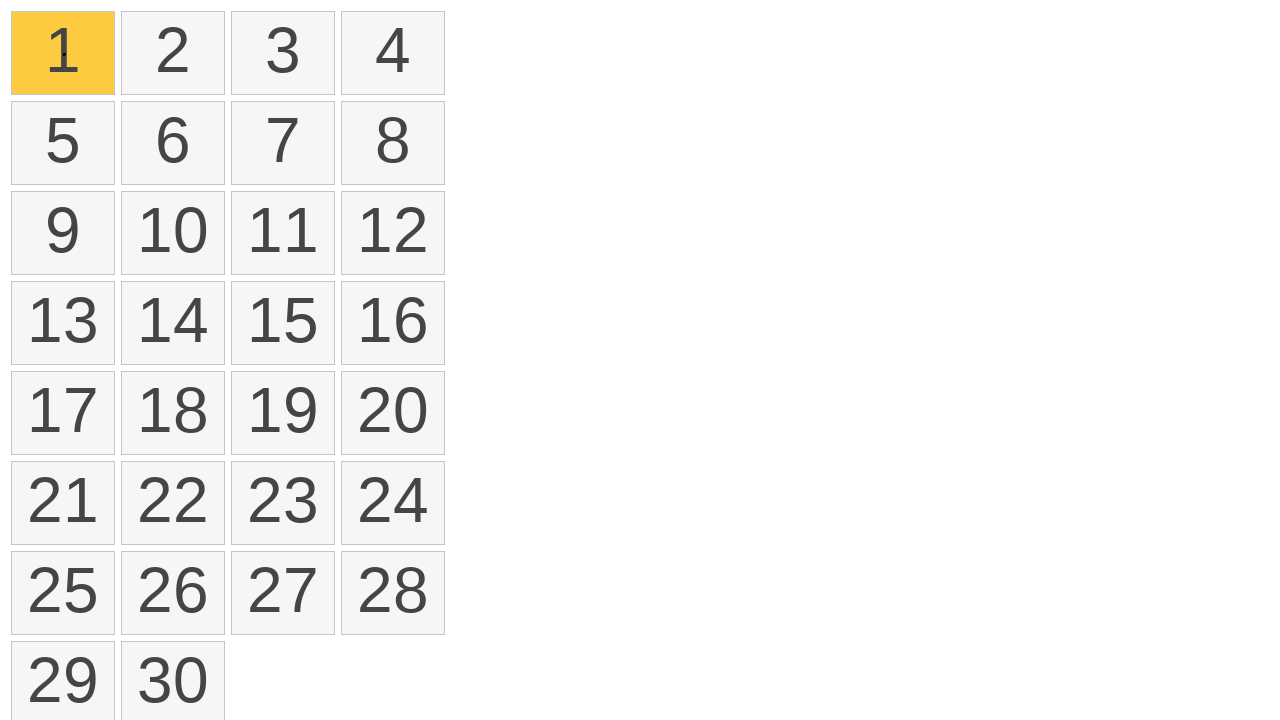

Dragged mouse to the 16th item while holding button down at (393, 323) on ol#selectable>li >> nth=15
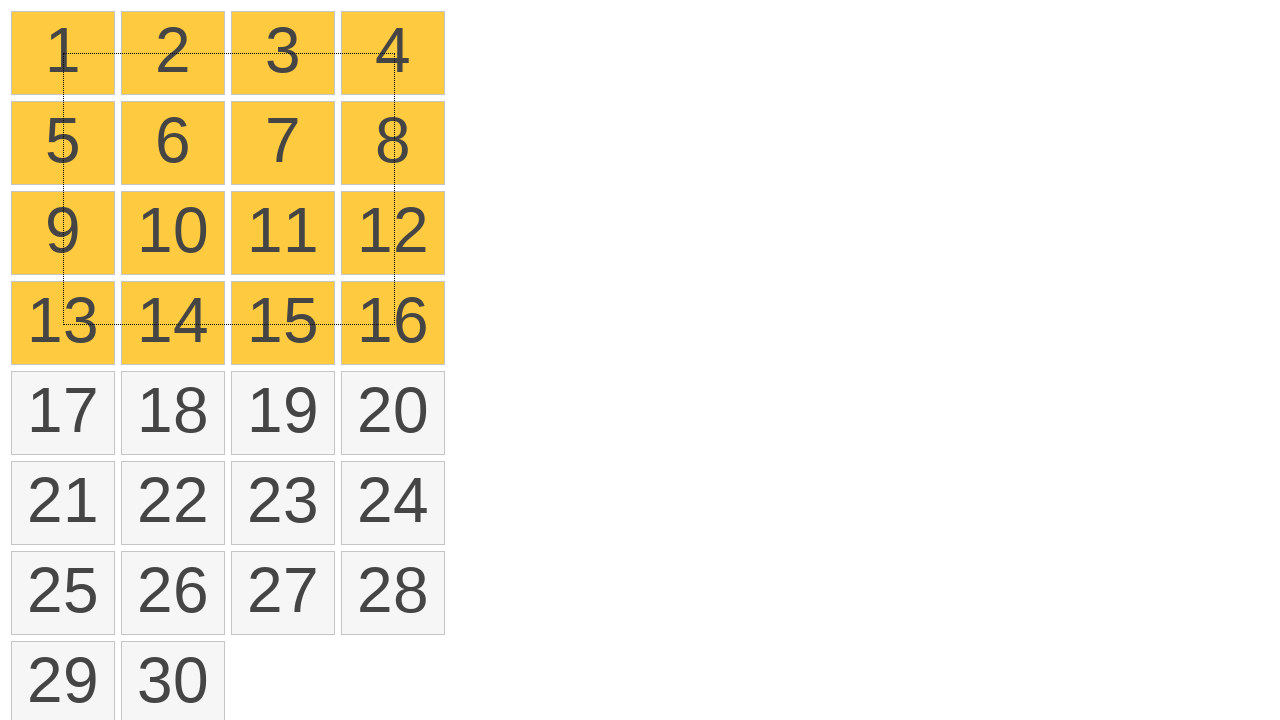

Released mouse button to complete the click and hold selection at (393, 323)
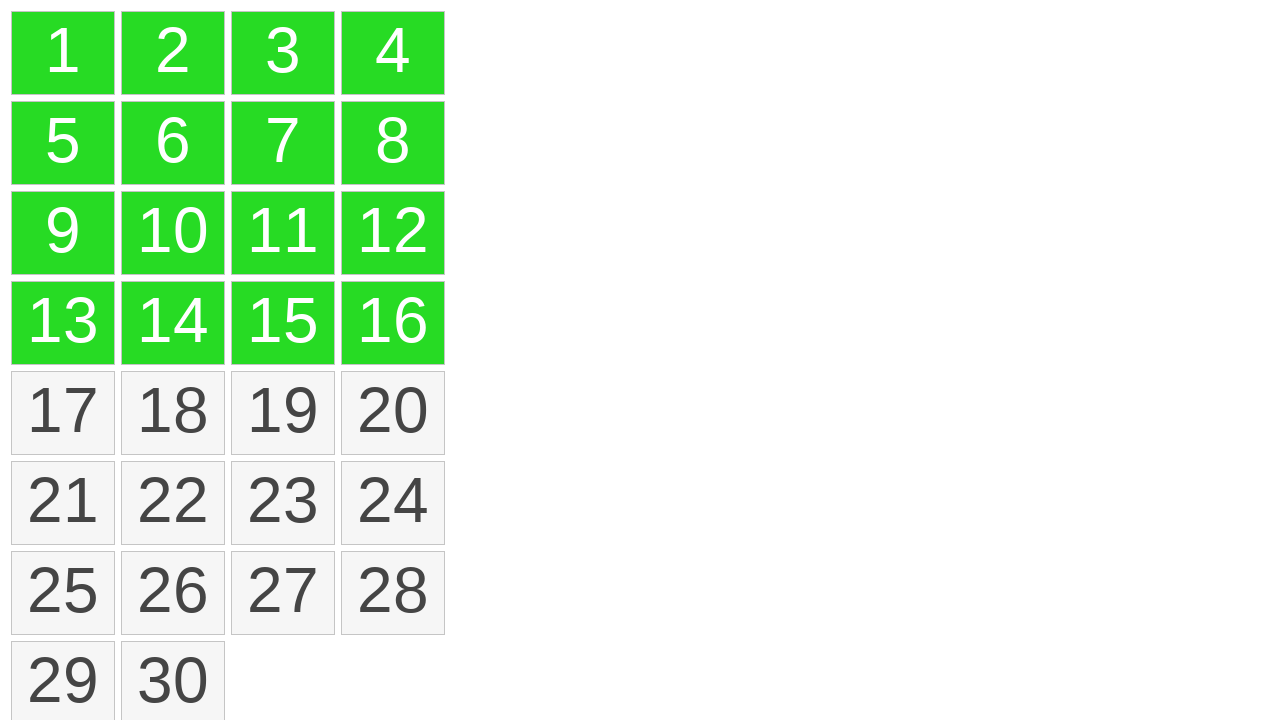

Counted the number of selected items
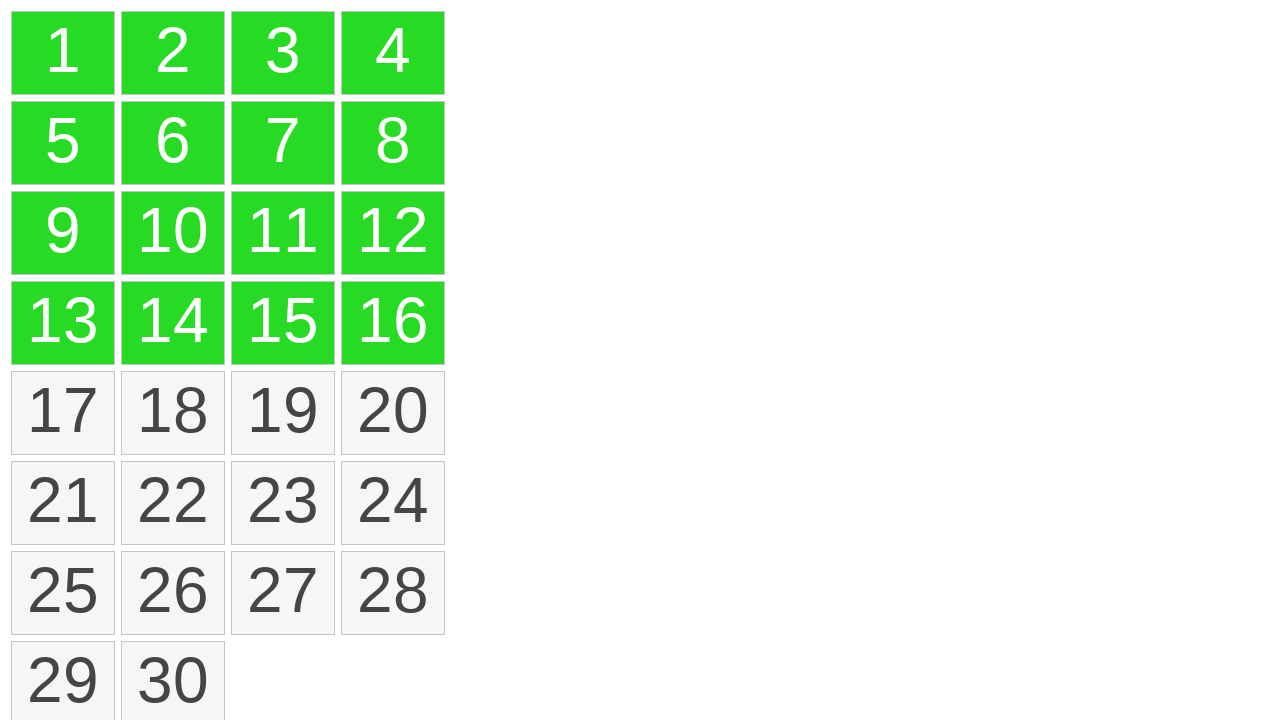

Verified that exactly 16 items are selected
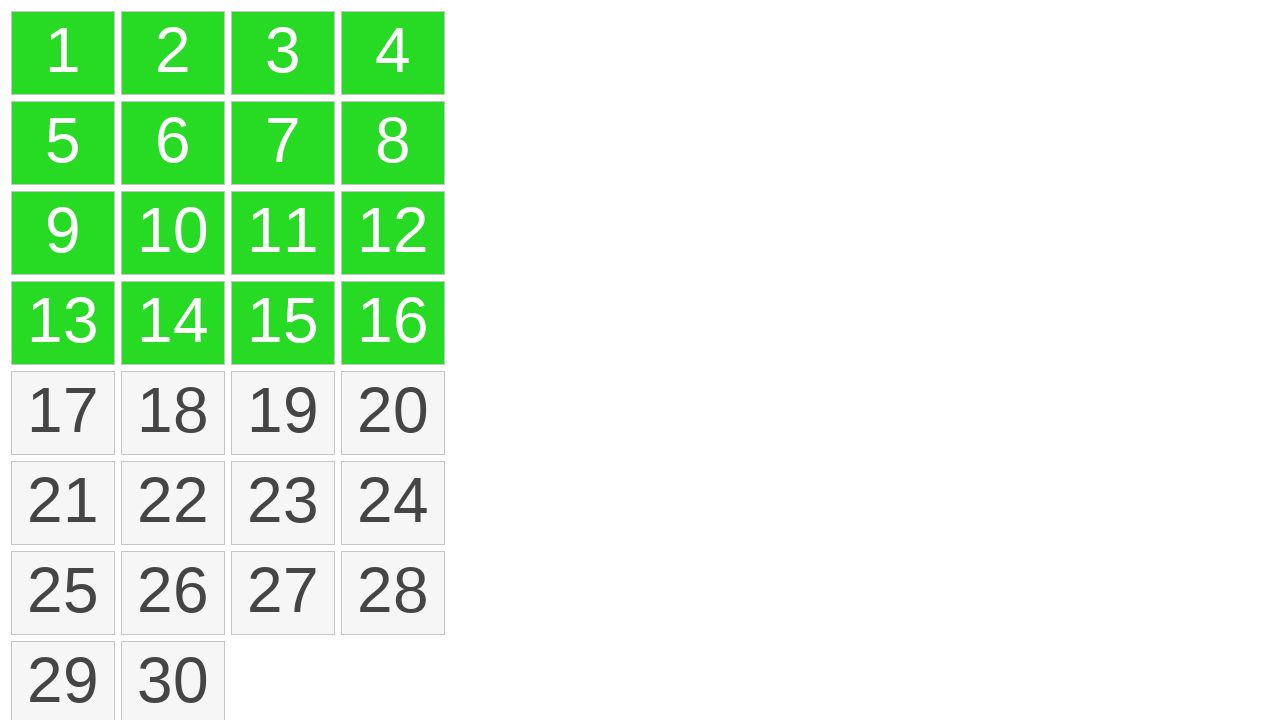

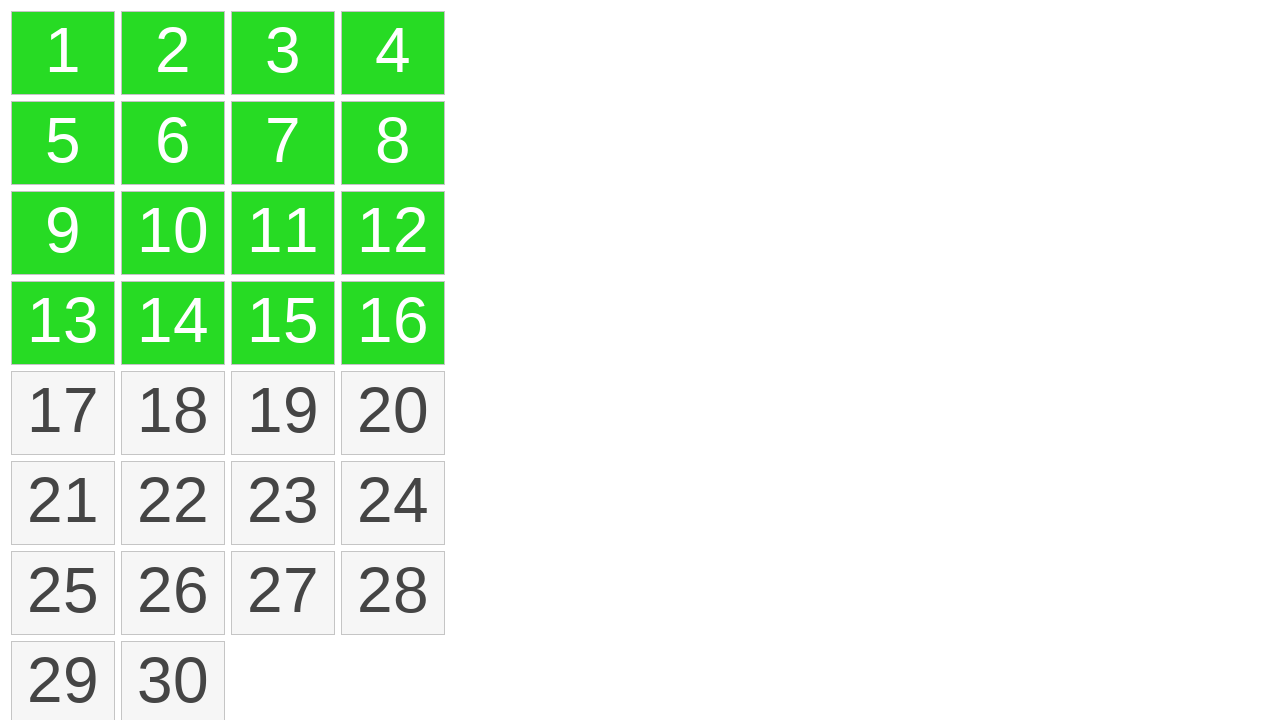